Tests checkbox functionality by clicking all checkboxes in the example

Starting URL: https://codenboxautomationlab.com/practice/#top

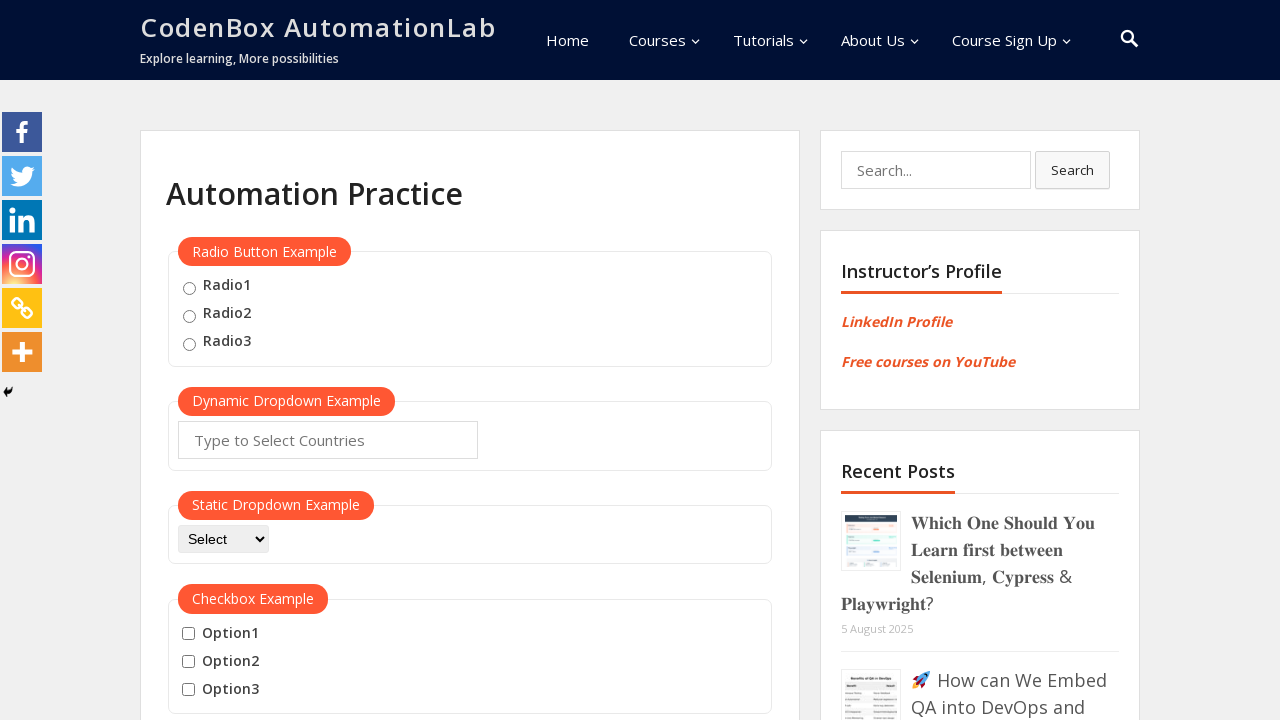

Navigated to checkbox practice page
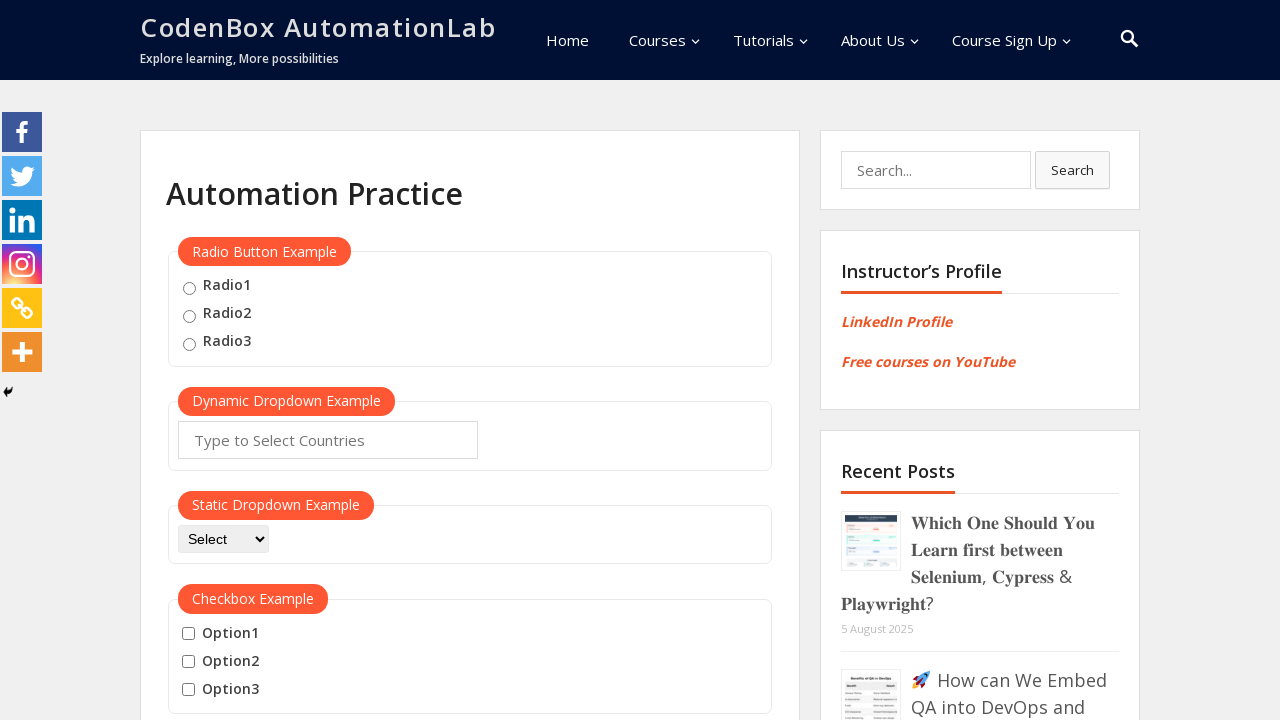

Located checkbox container element
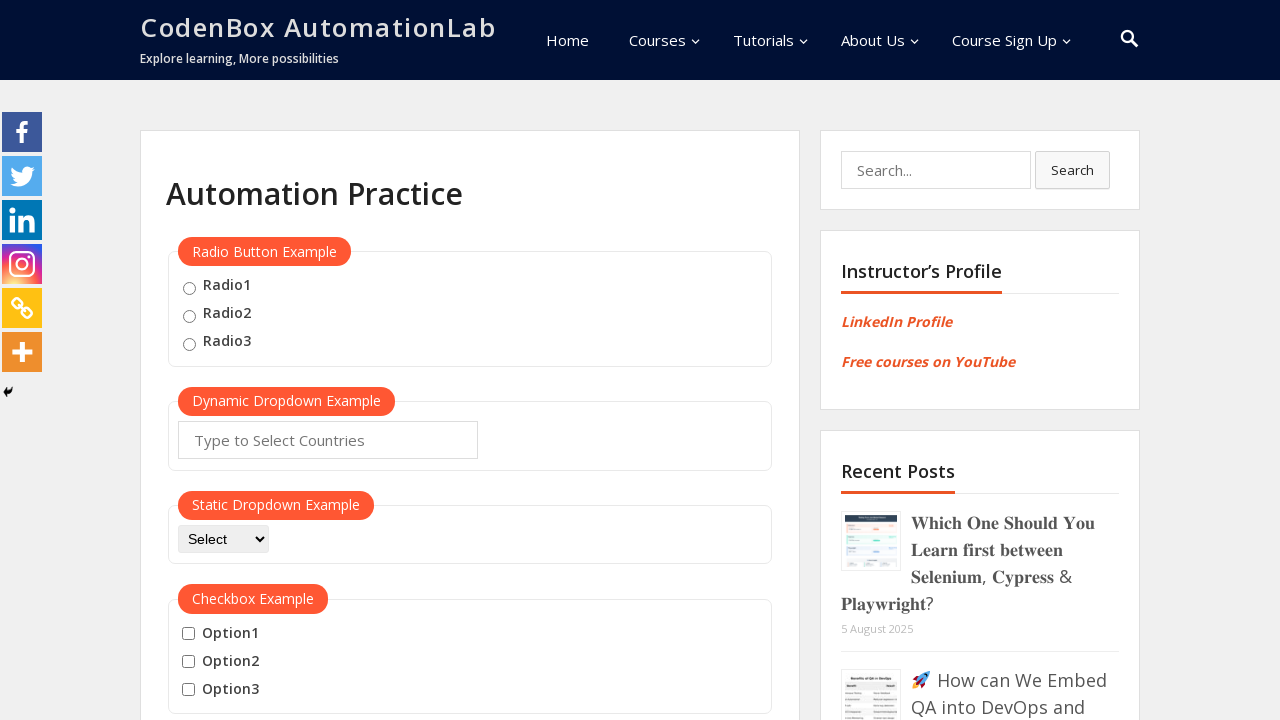

Located all checkbox input elements
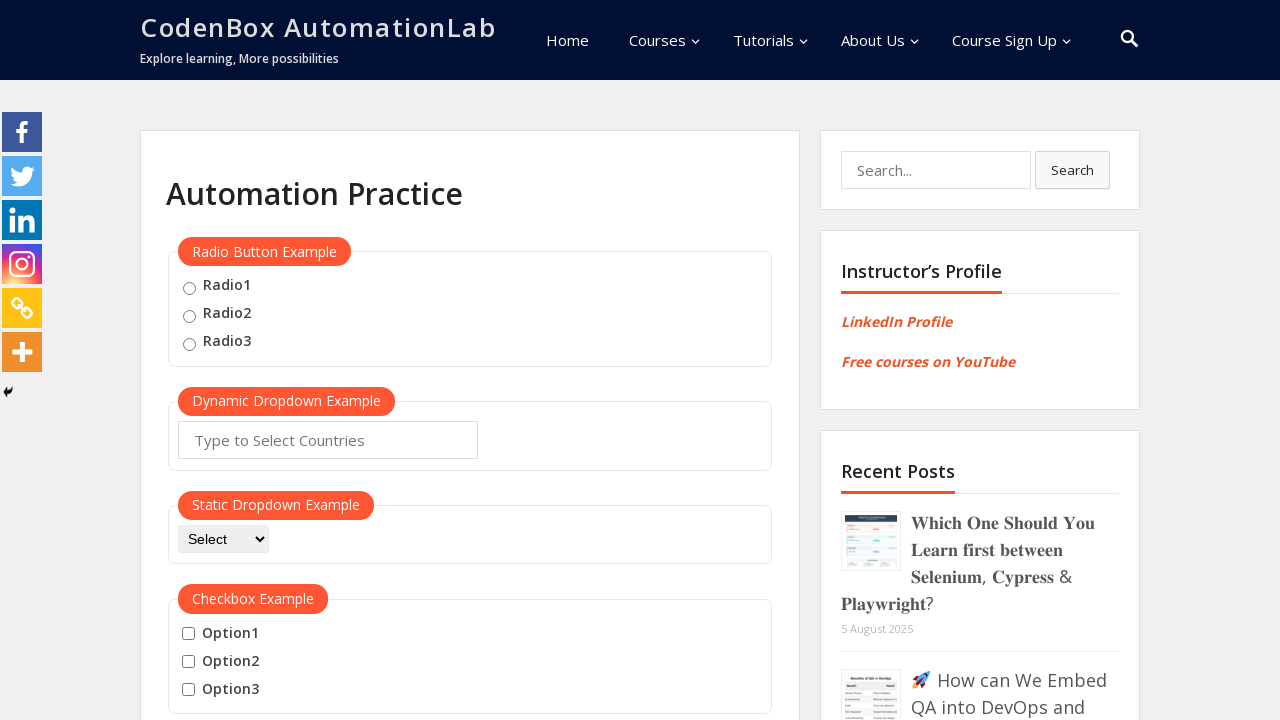

Found 3 checkboxes to click
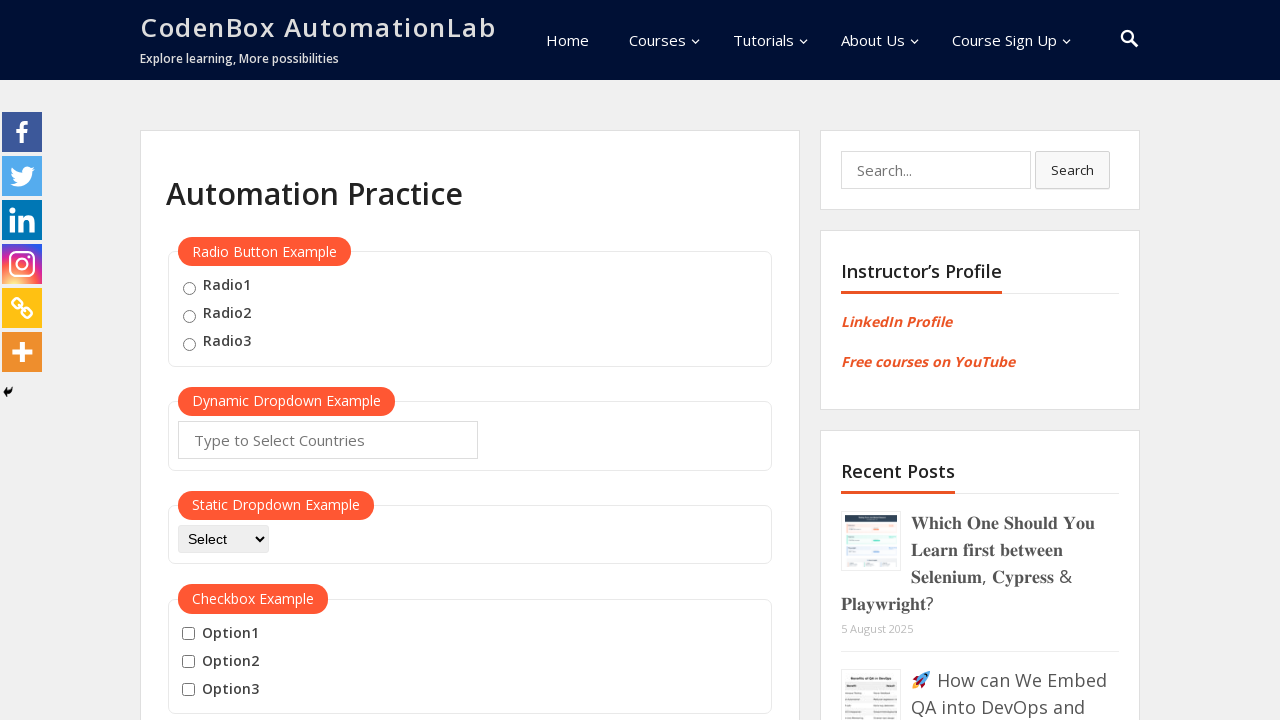

Clicked checkbox 1 of 3 at (188, 634) on #checkbox-example >> input >> nth=0
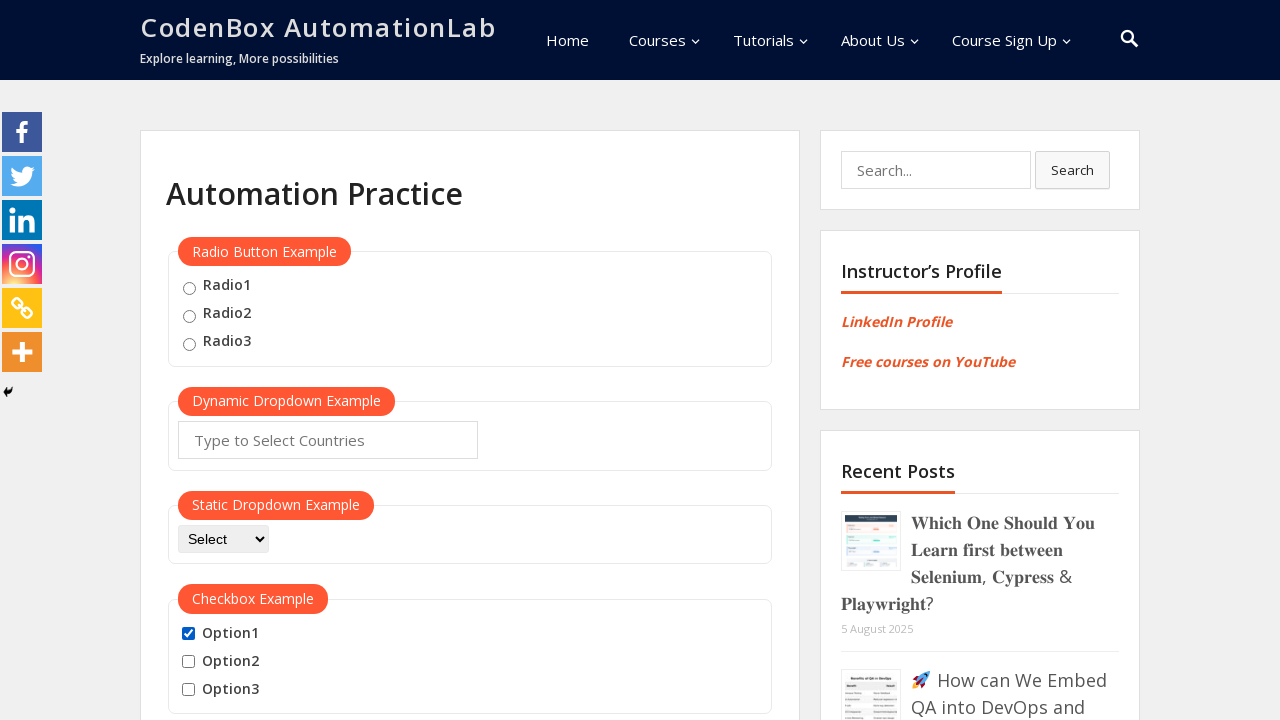

Clicked checkbox 2 of 3 at (188, 662) on #checkbox-example >> input >> nth=1
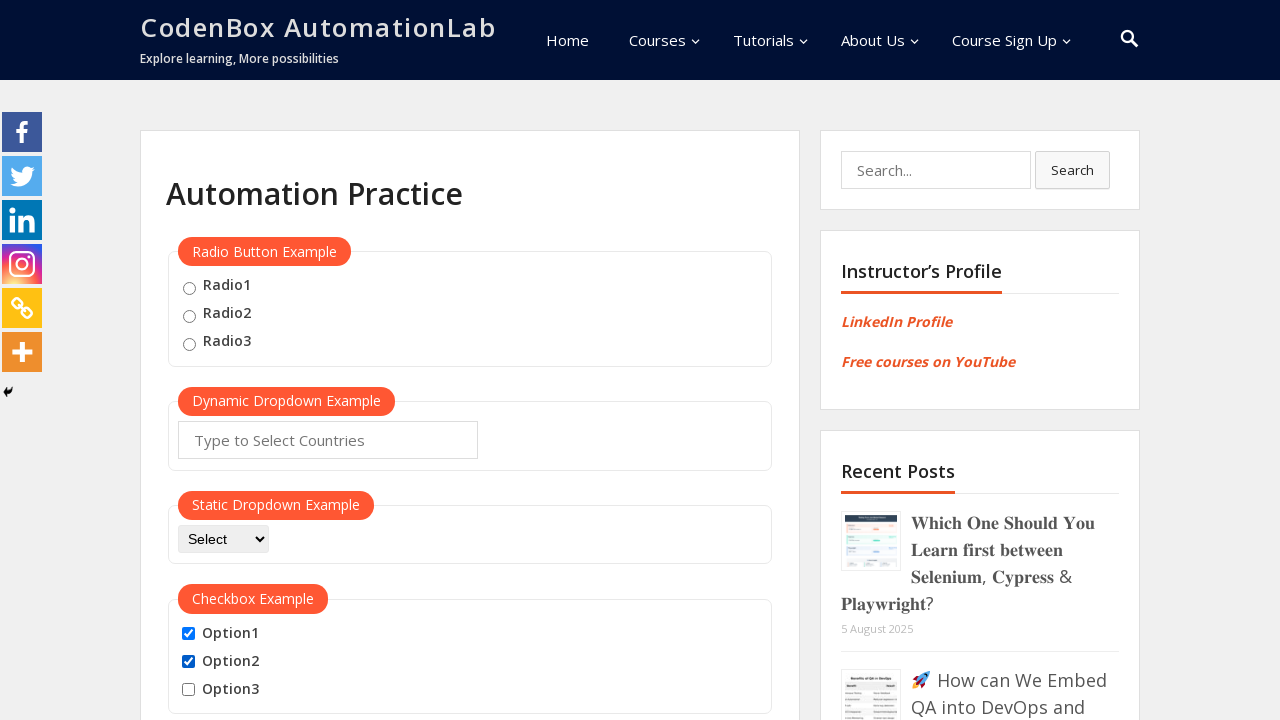

Clicked checkbox 3 of 3 at (188, 690) on #checkbox-example >> input >> nth=2
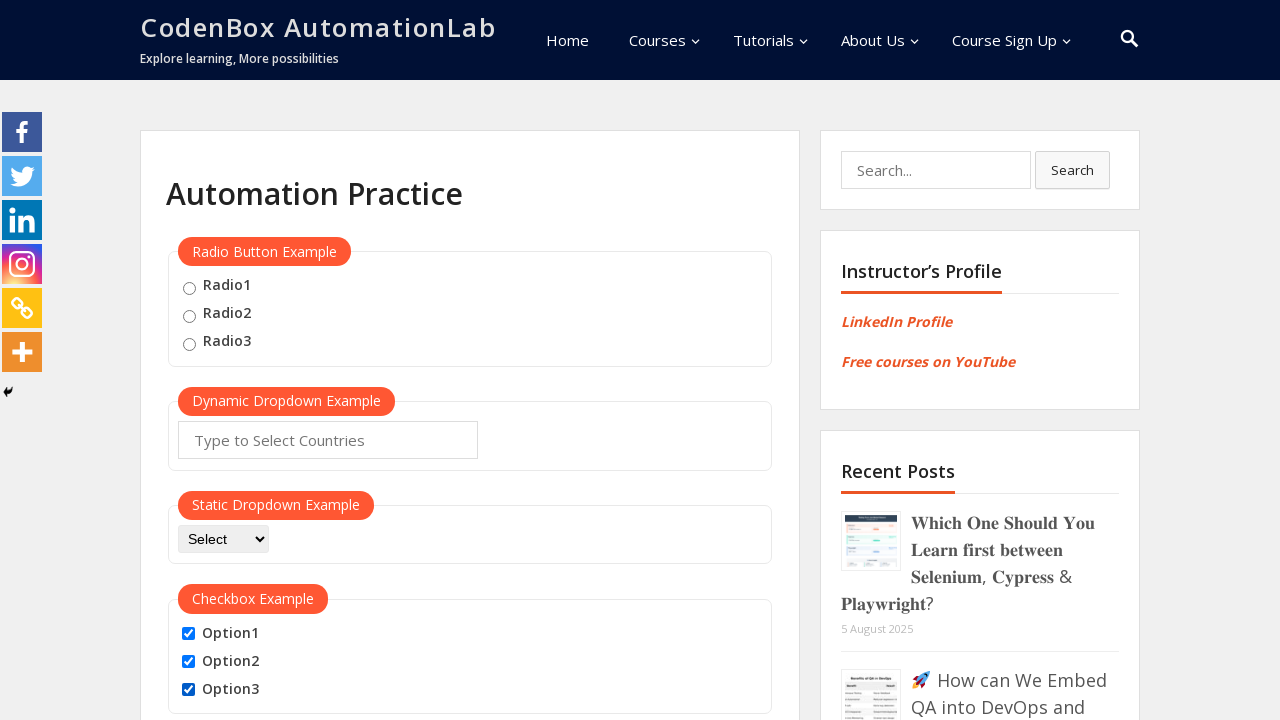

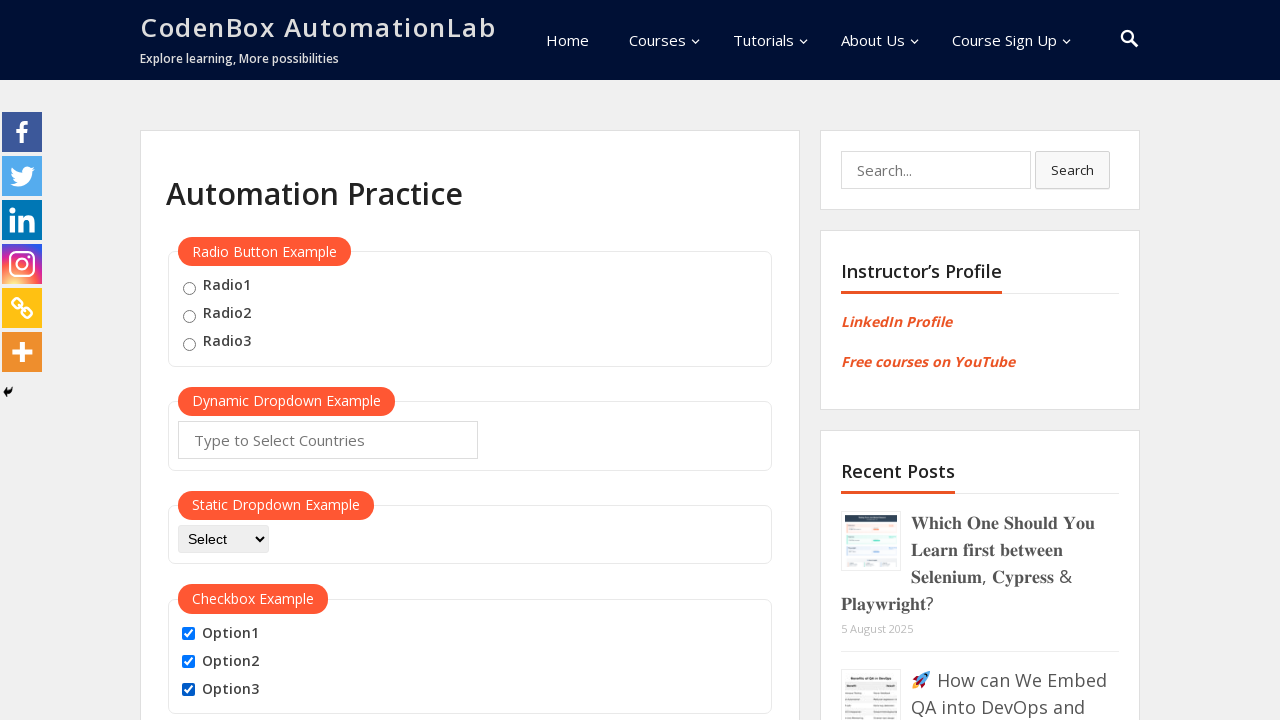